Tests programming language dropdown by selecting "Python" and verifying the selection

Starting URL: https://letcode.in/test

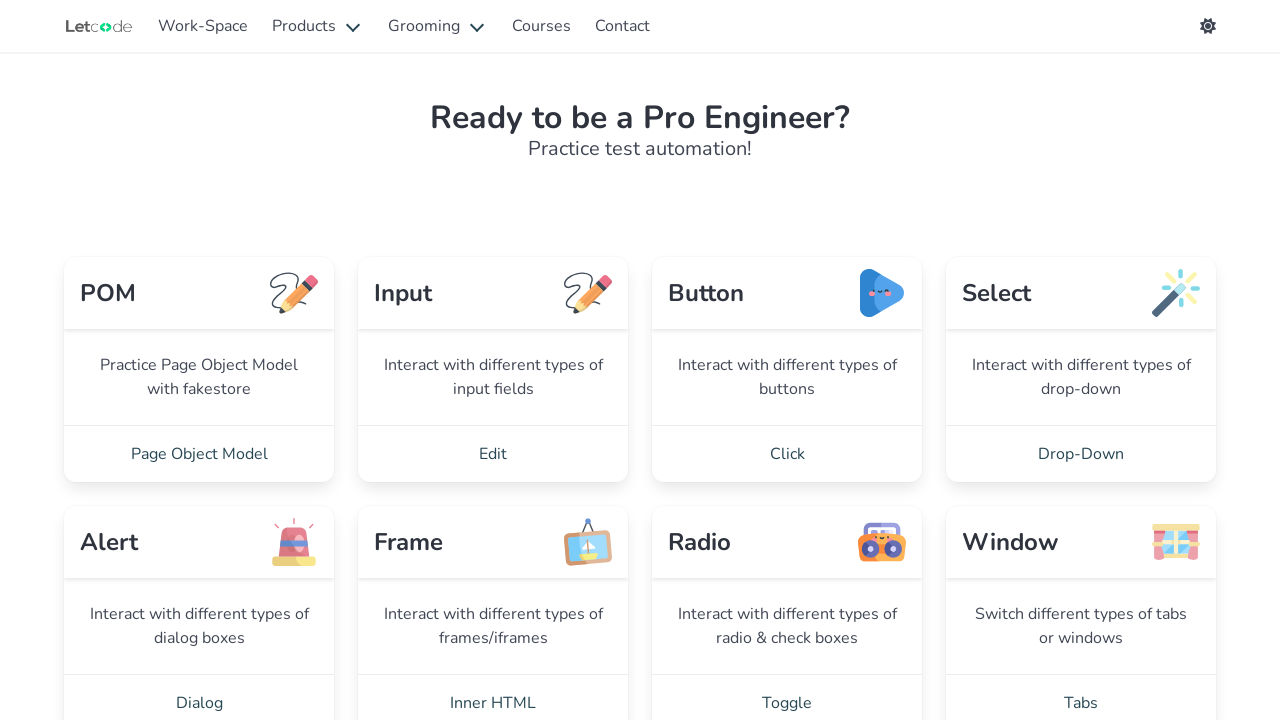

Clicked on 'Drop-Down' link to navigate to dropdown page at (1081, 454) on internal:role=link[name="Drop-Down"i]
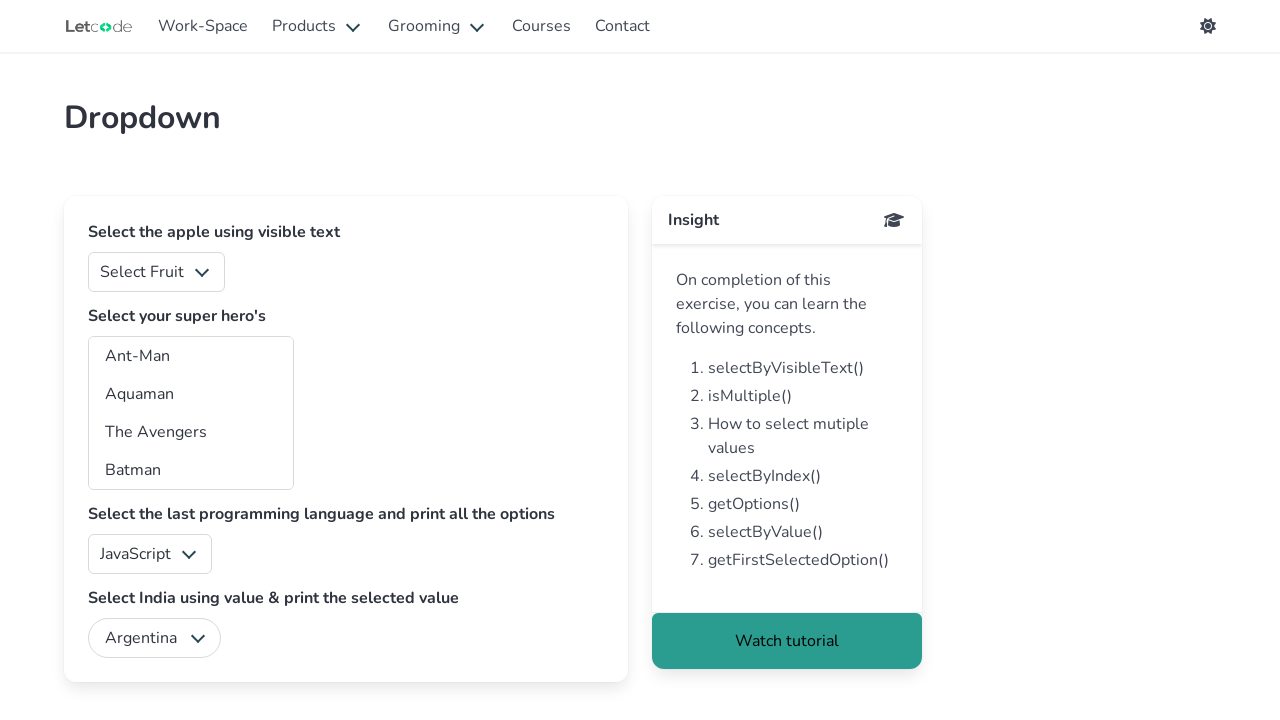

Selected 'Python' from the language dropdown on #lang
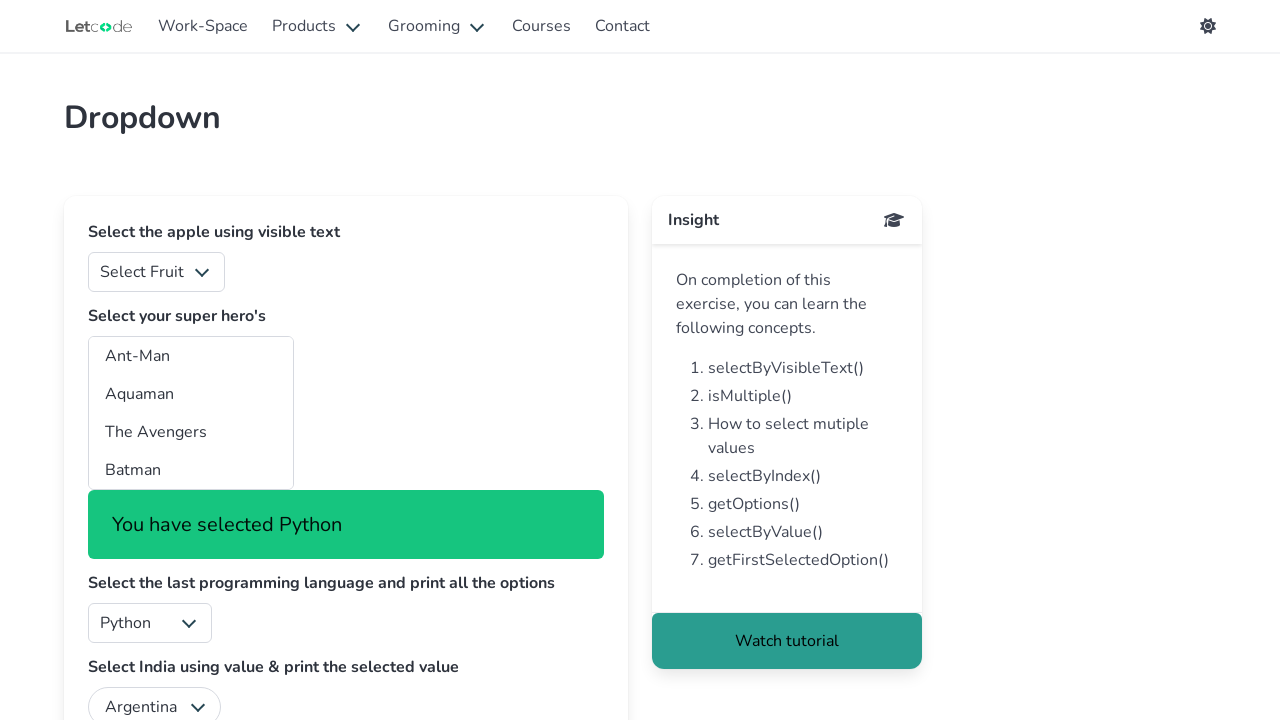

Waited for dropdown to reflect the selection
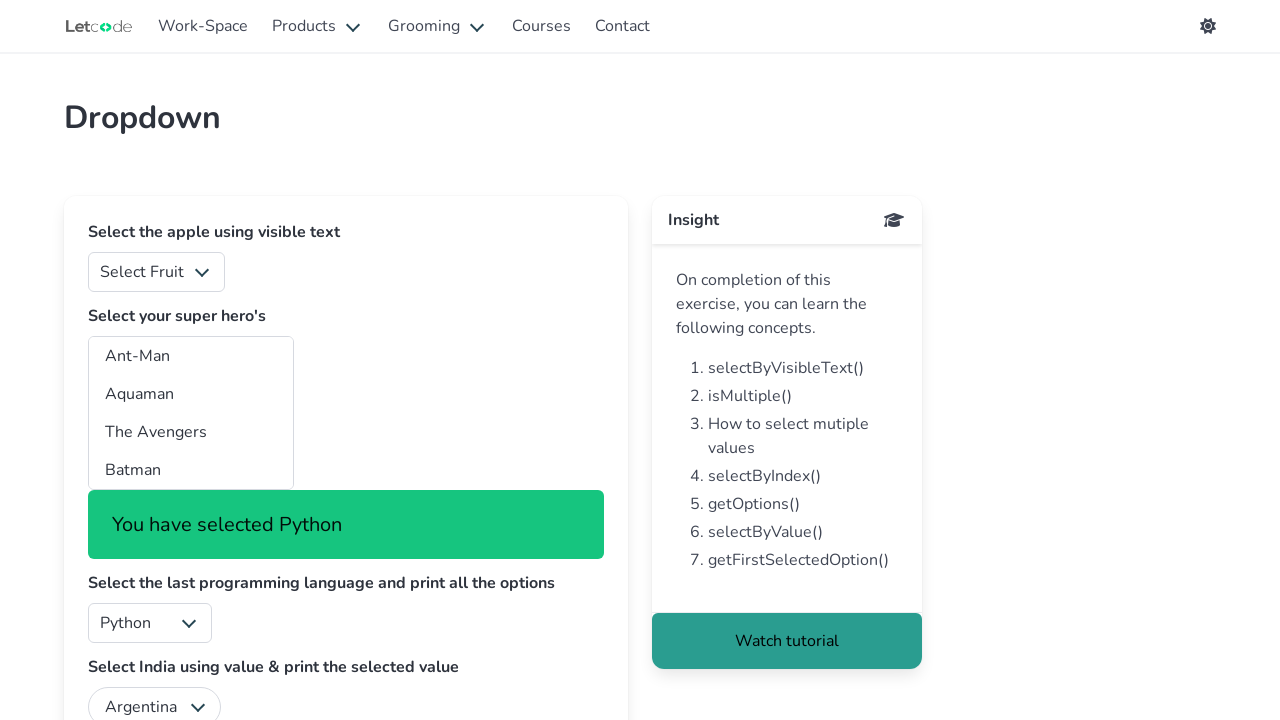

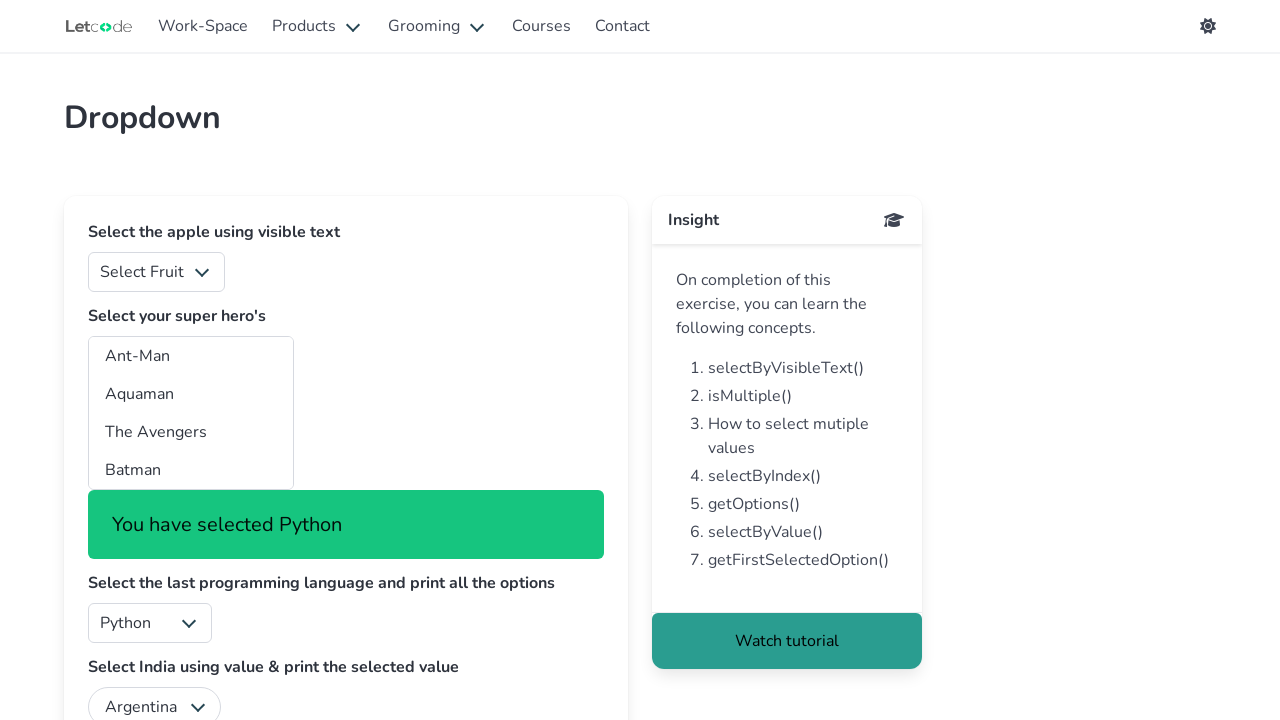